Navigates to nuget.org and performs keyboard input actions to type text

Starting URL: https://nuget.org

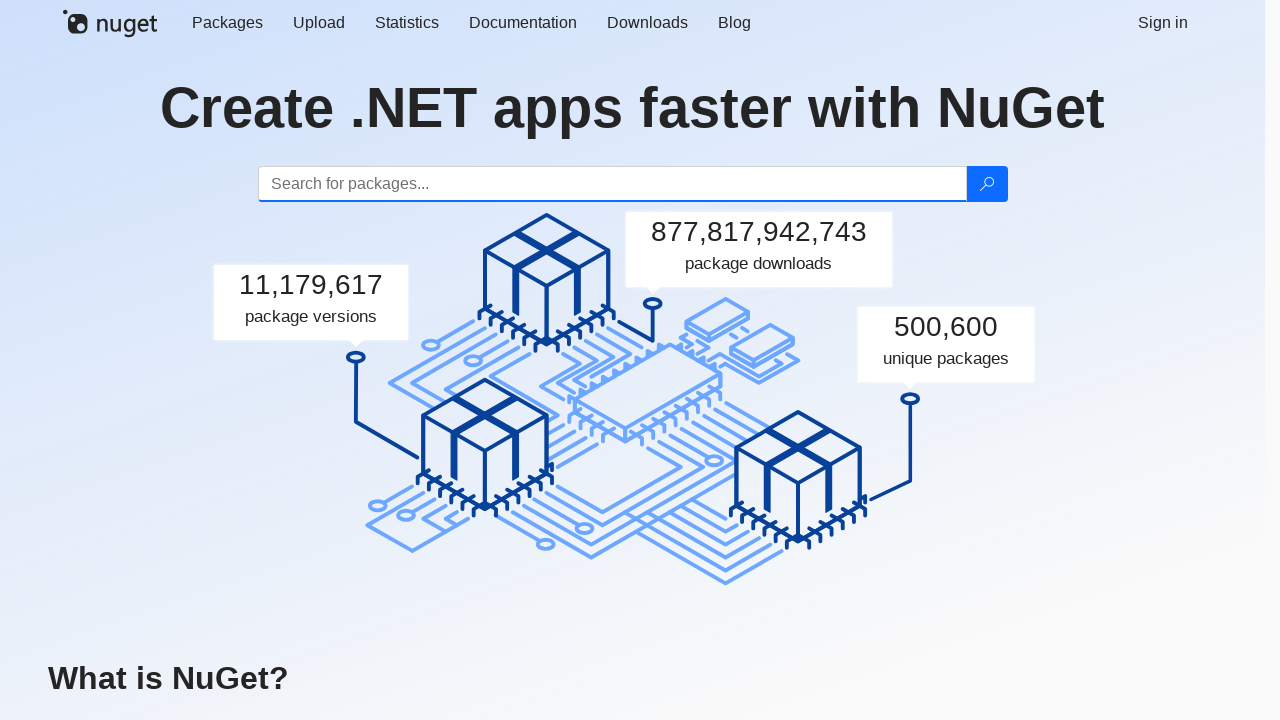

Typed 'abc' using keyboard
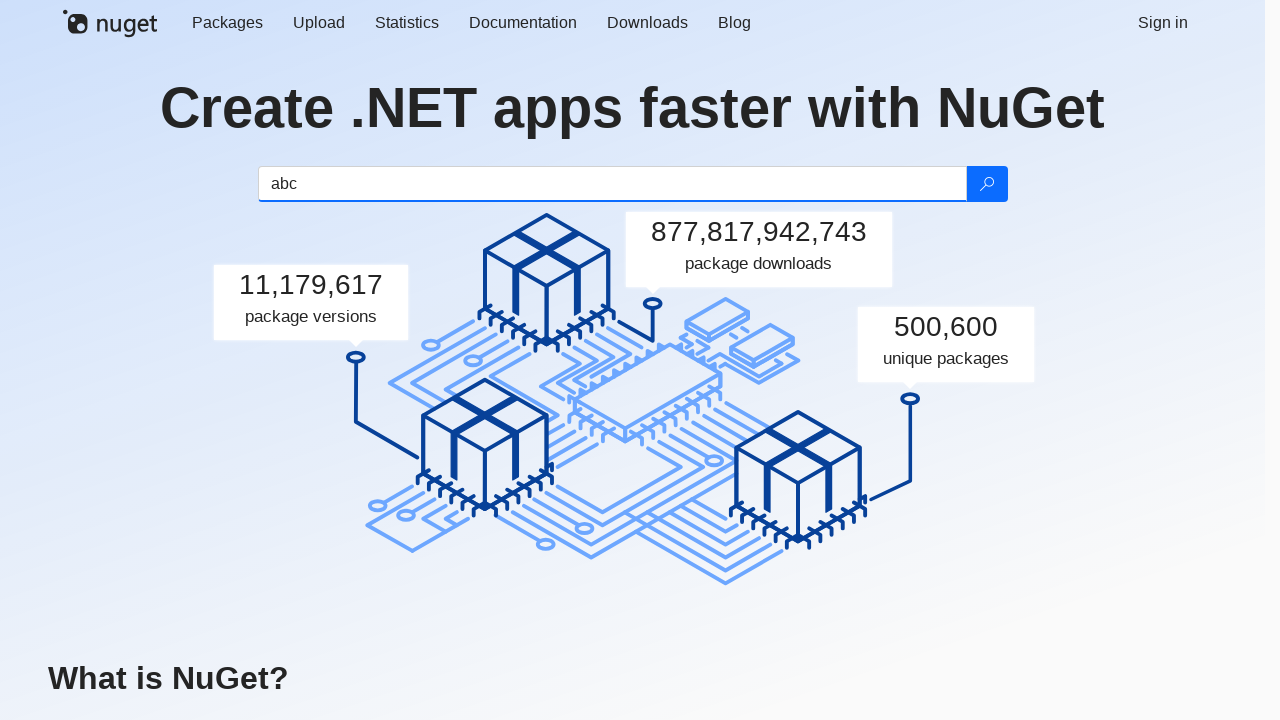

Pressed Shift+H to type capital 'H'
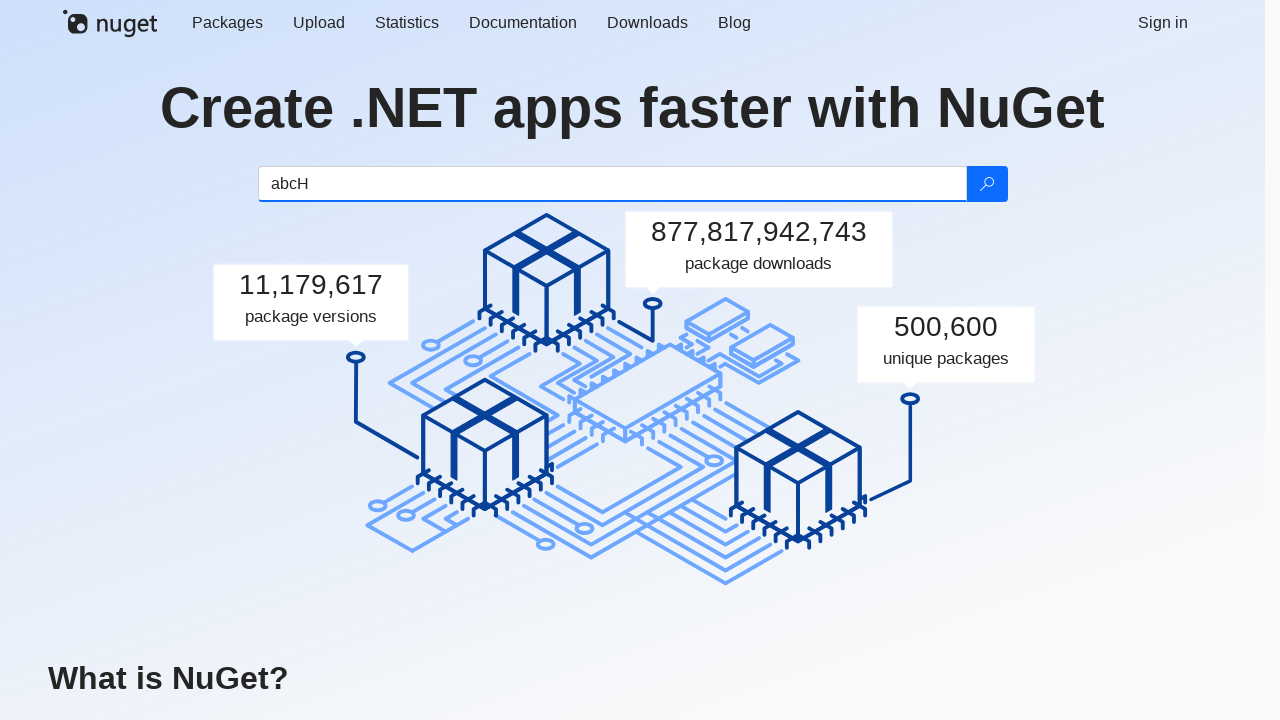

Typed 'i'
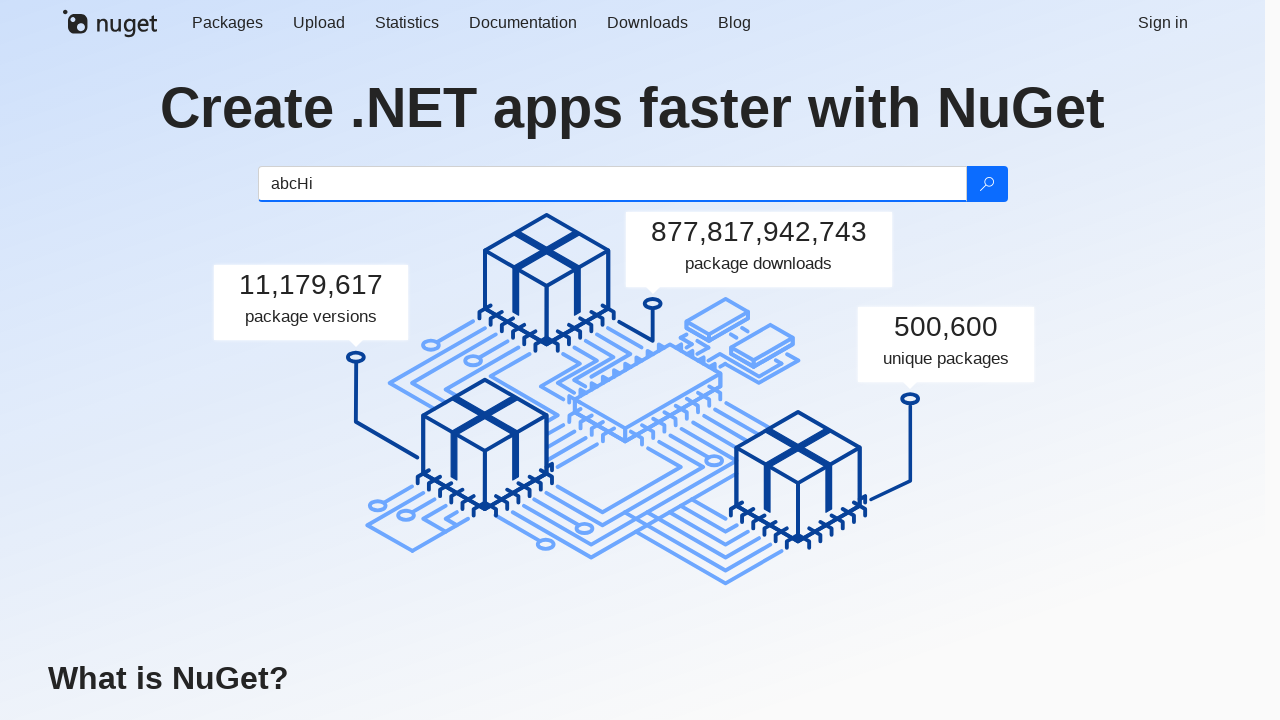

Typed comma ','
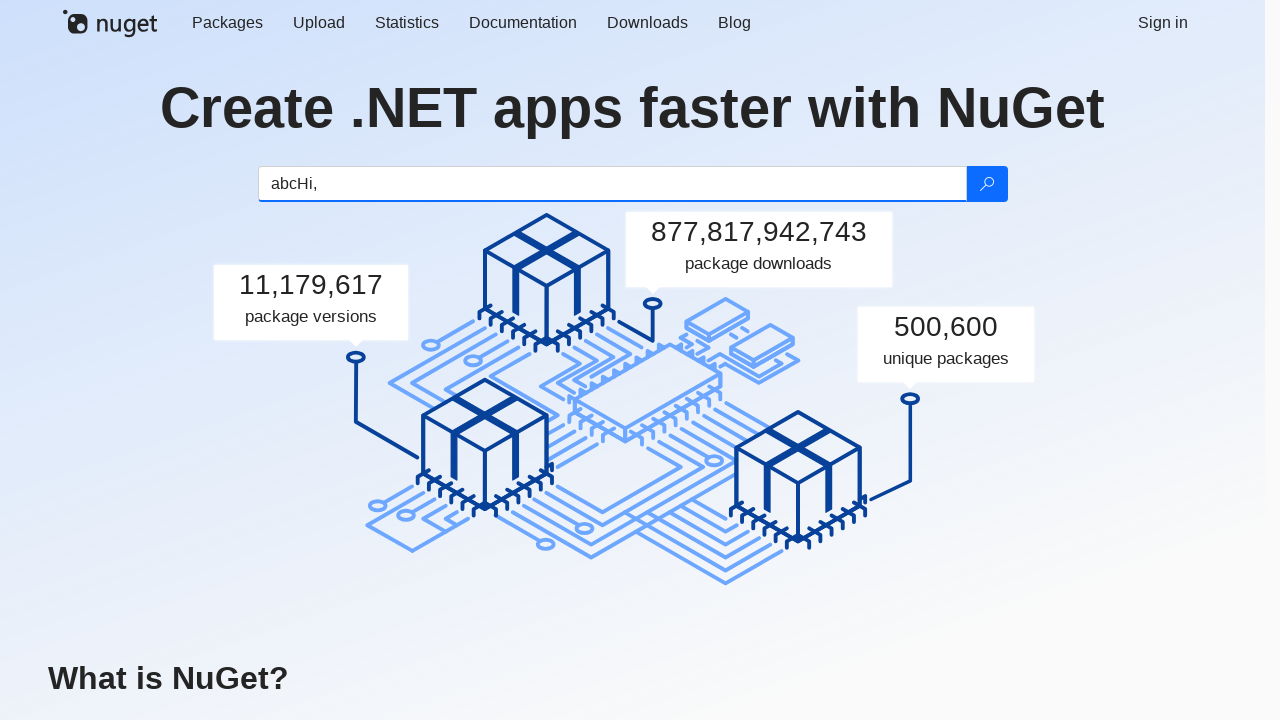

Typed 'World'
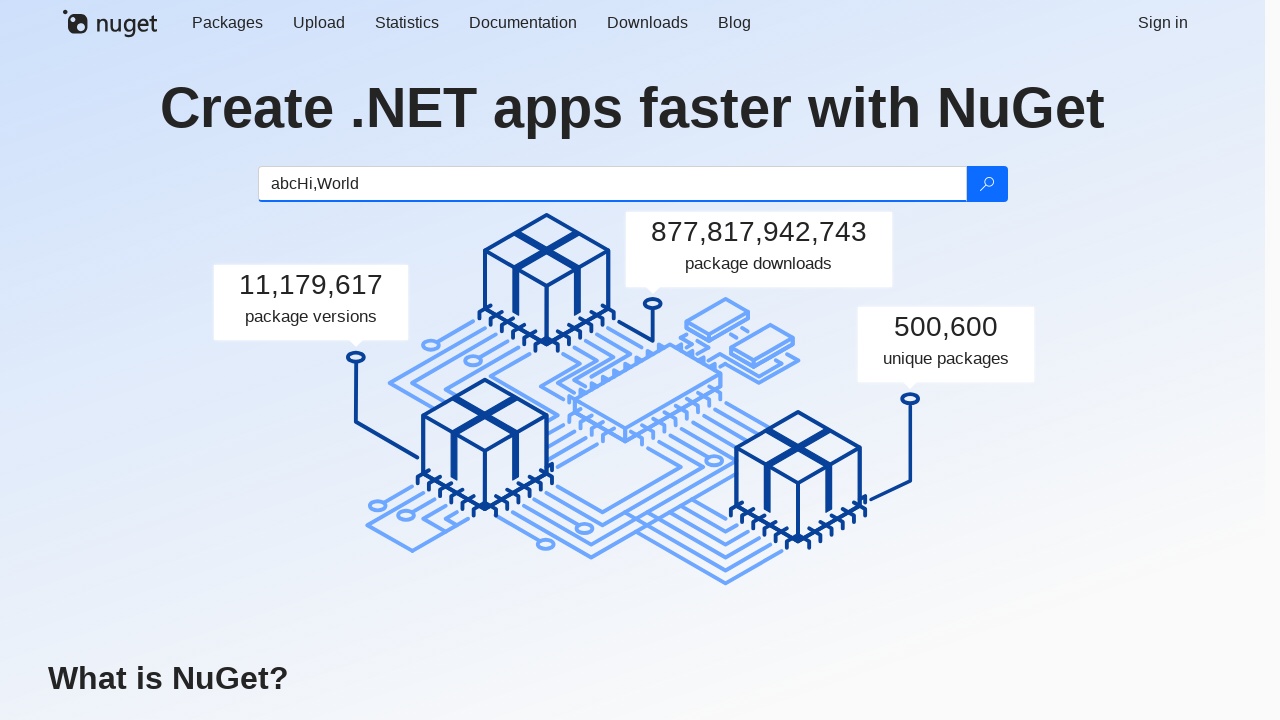

Waited 1000ms
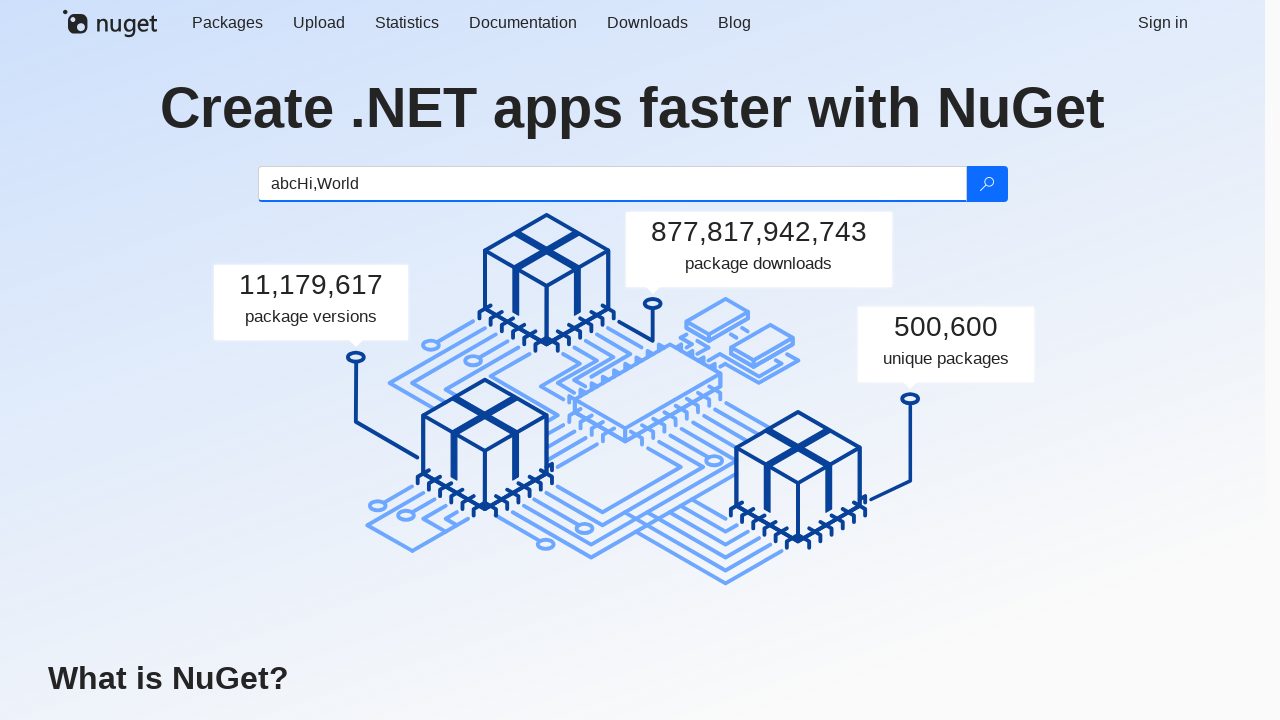

Typed '!'
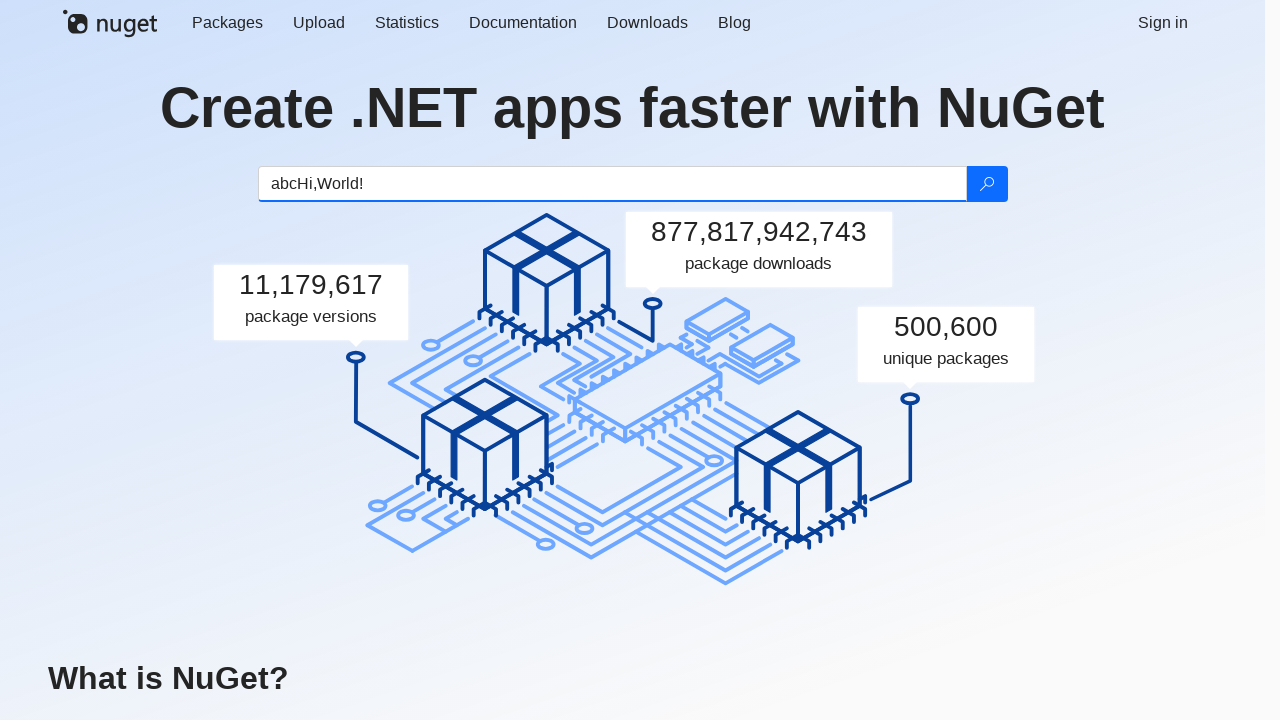

Waited 1000ms
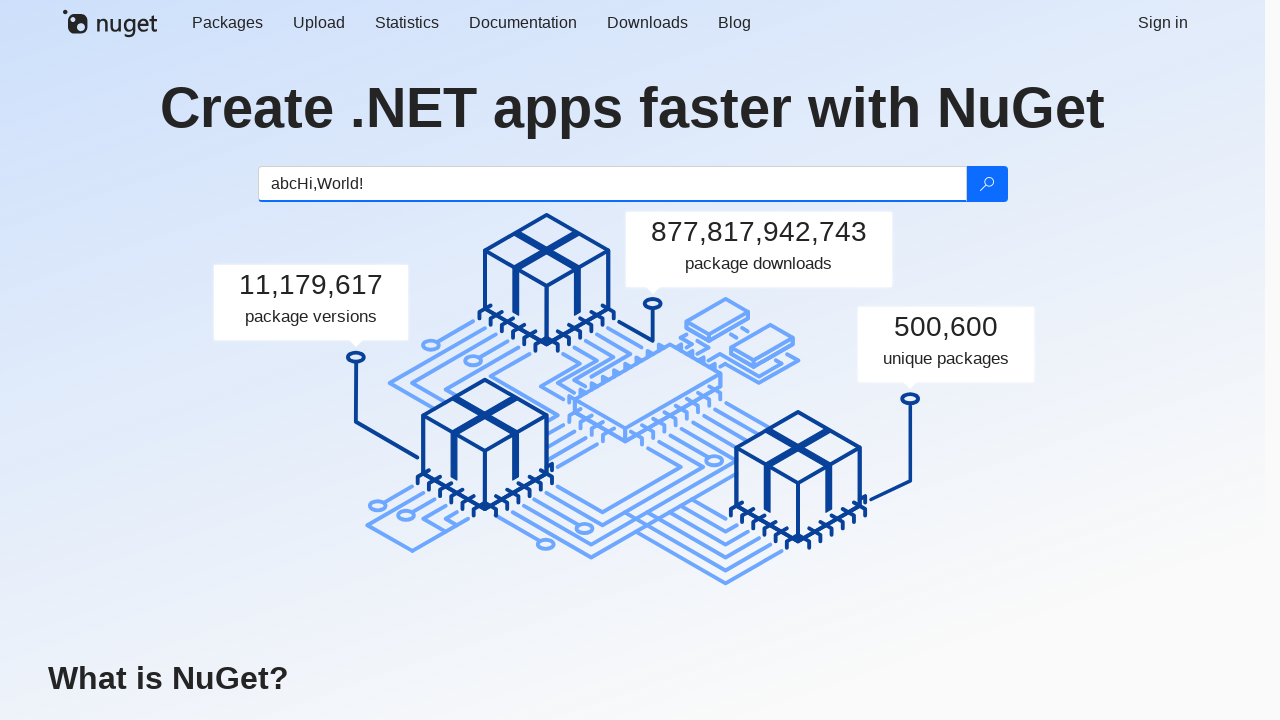

Typed 'qwe'
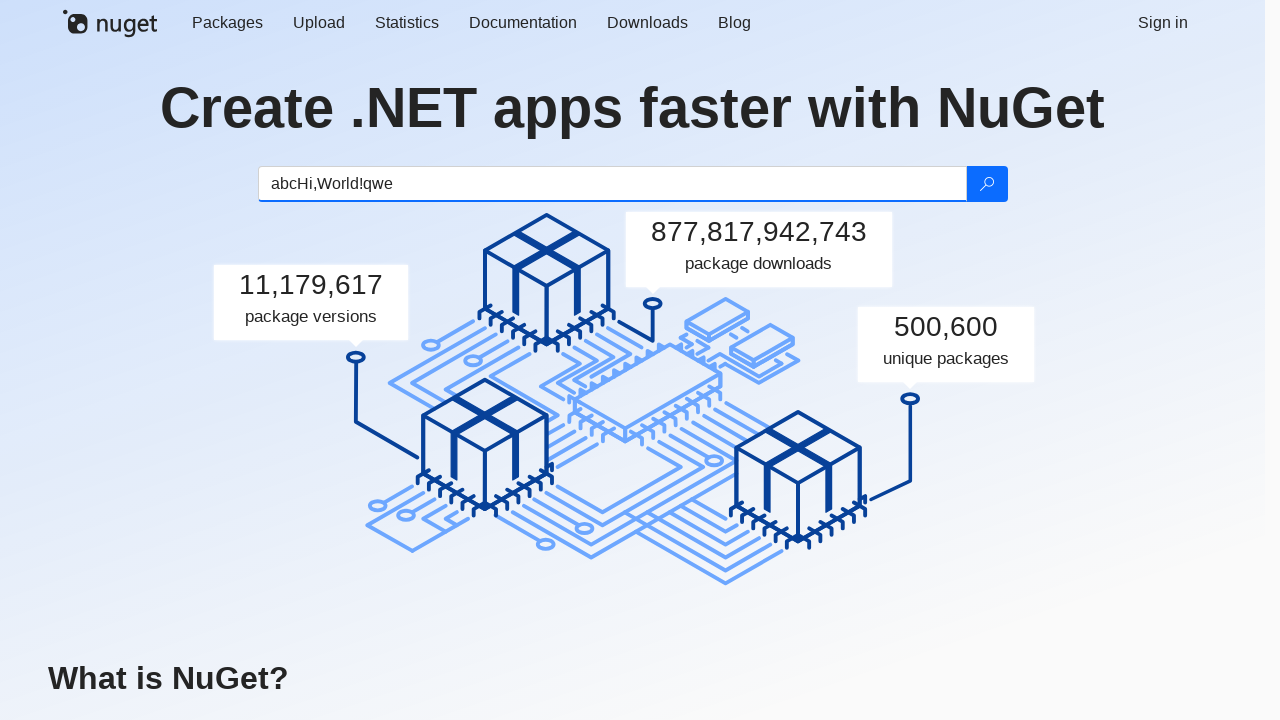

Waited 1000ms
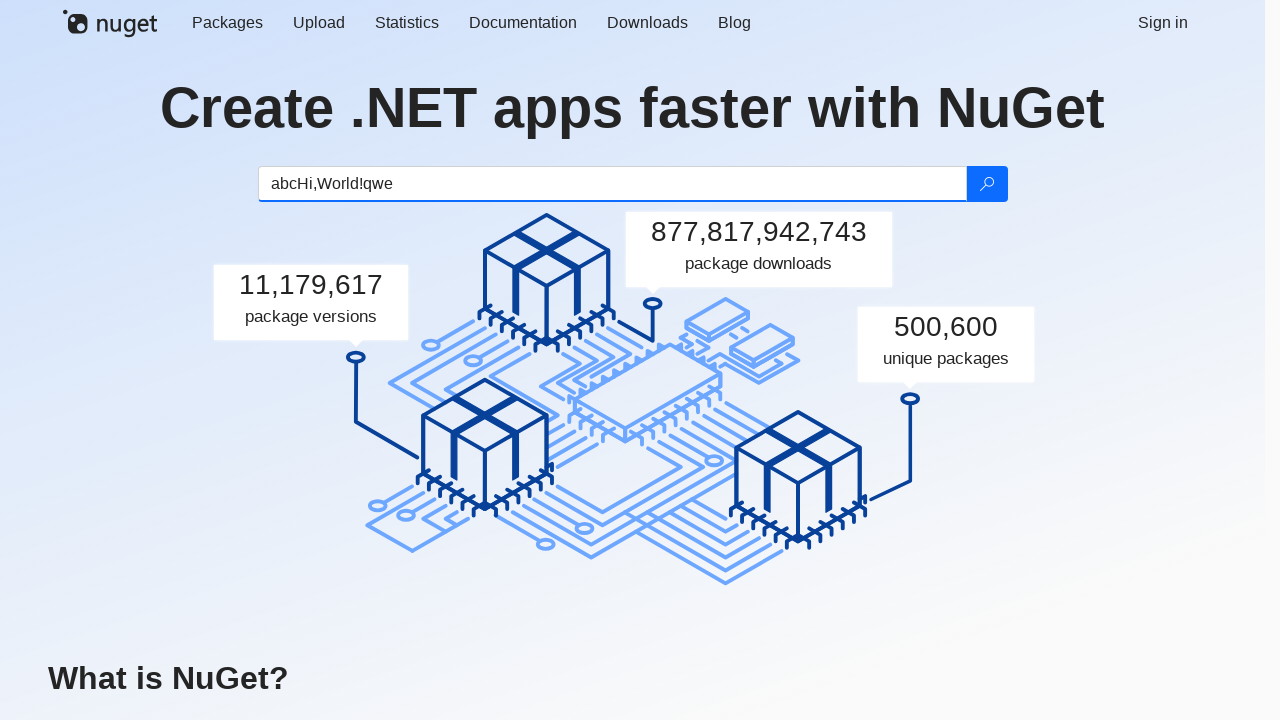

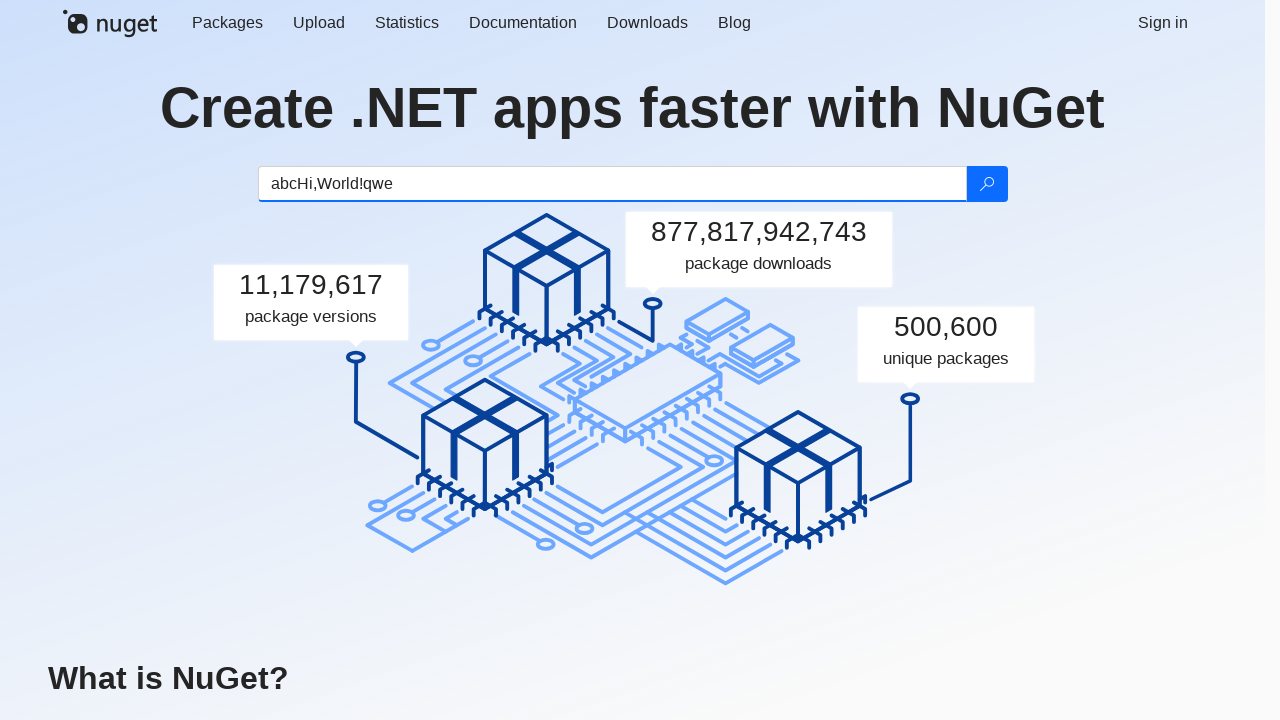